Solves a math captcha by extracting a value from an element attribute, calculating the result, and submitting the form with checkbox and radio selections

Starting URL: http://suninjuly.github.io/get_attribute.html

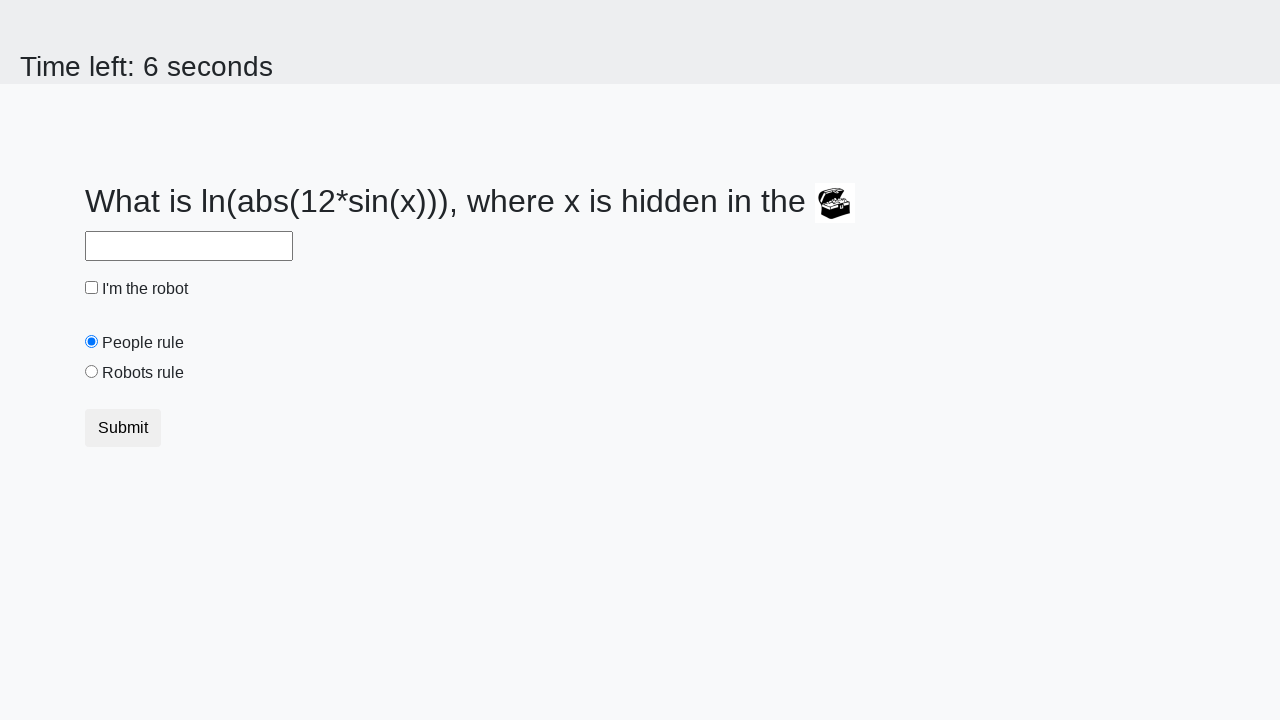

Located treasure chest element
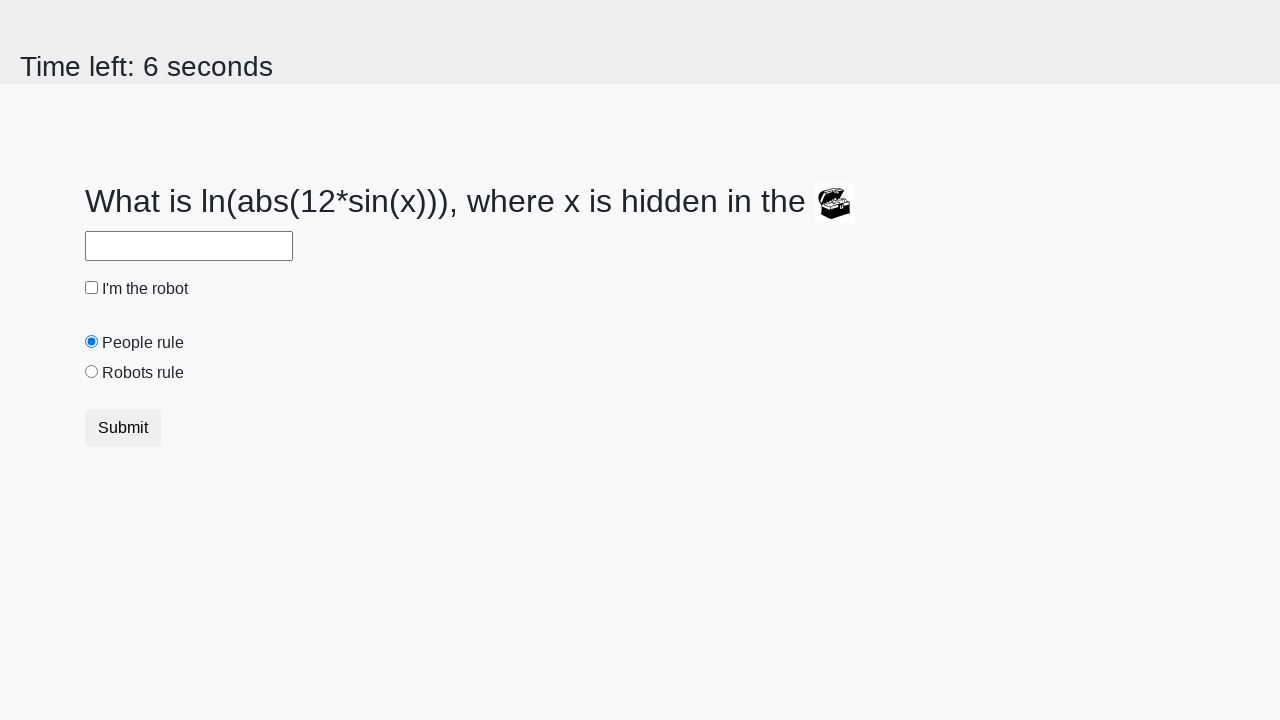

Extracted valuex attribute from treasure chest: 297
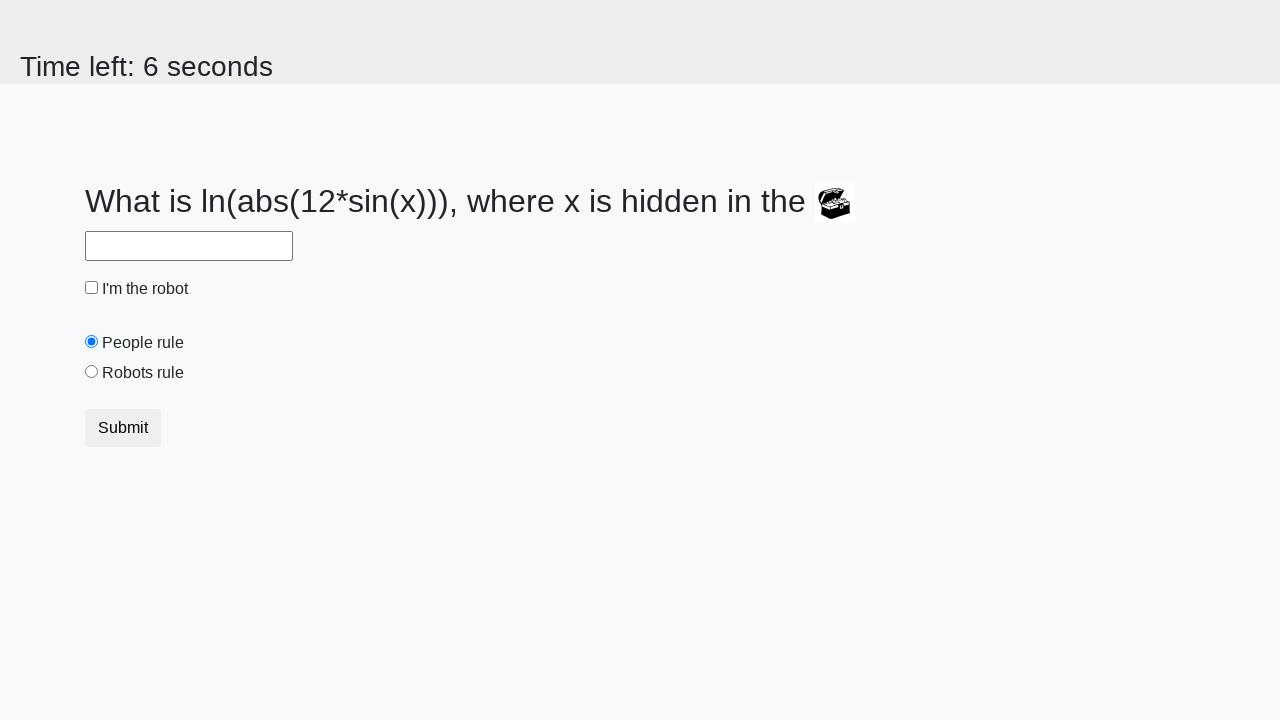

Calculated math result using formula log(abs(12*sin(297))): 2.477750158104641
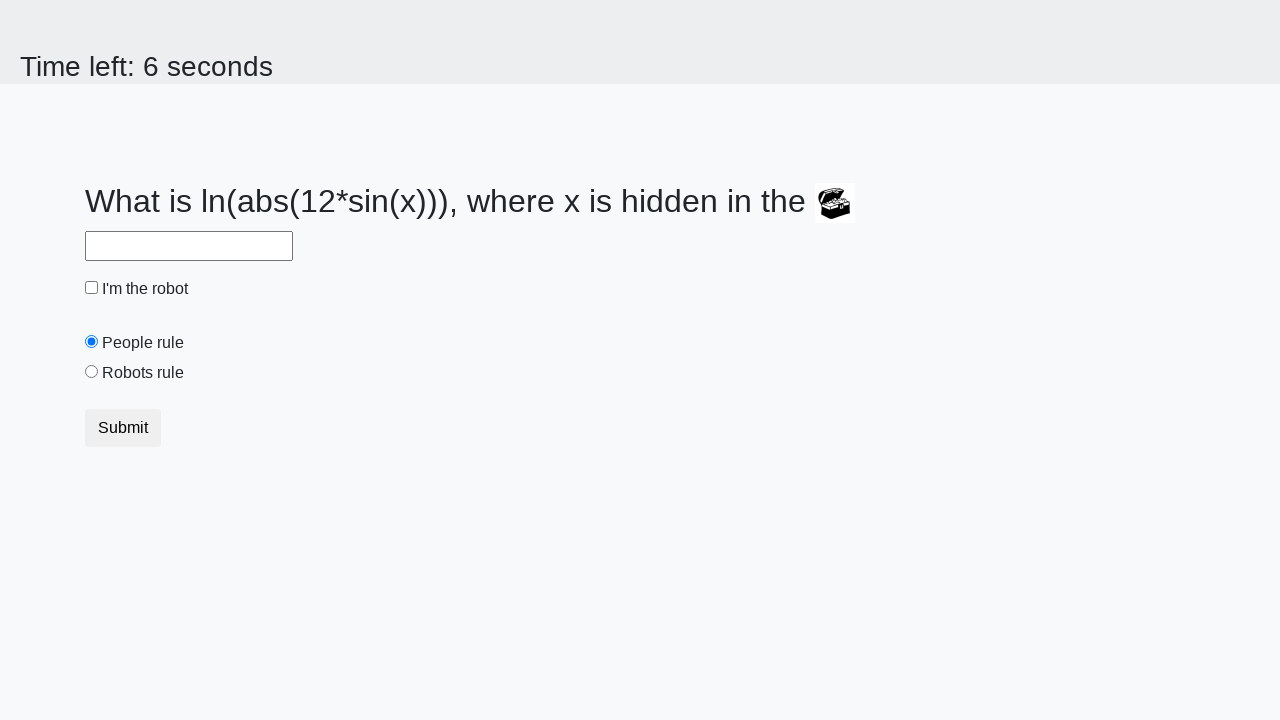

Filled answer field with calculated value: 2.477750158104641 on #answer
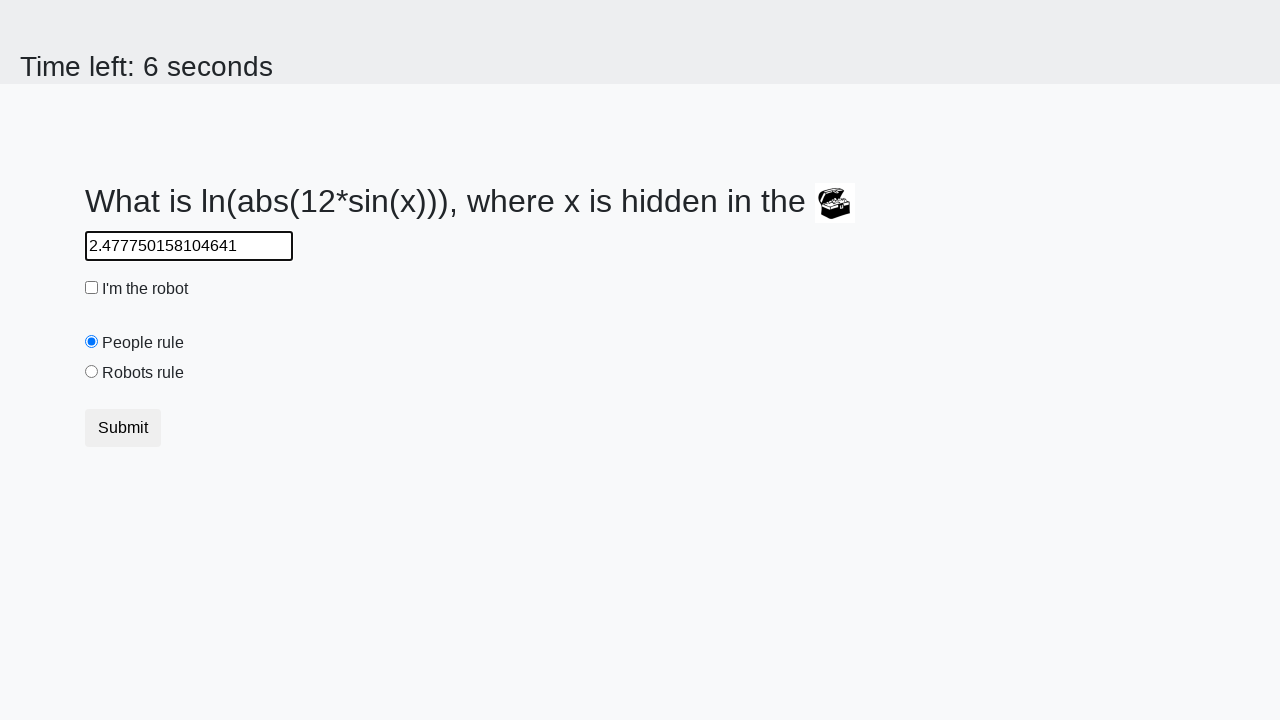

Clicked robot checkbox at (92, 288) on #robotCheckbox
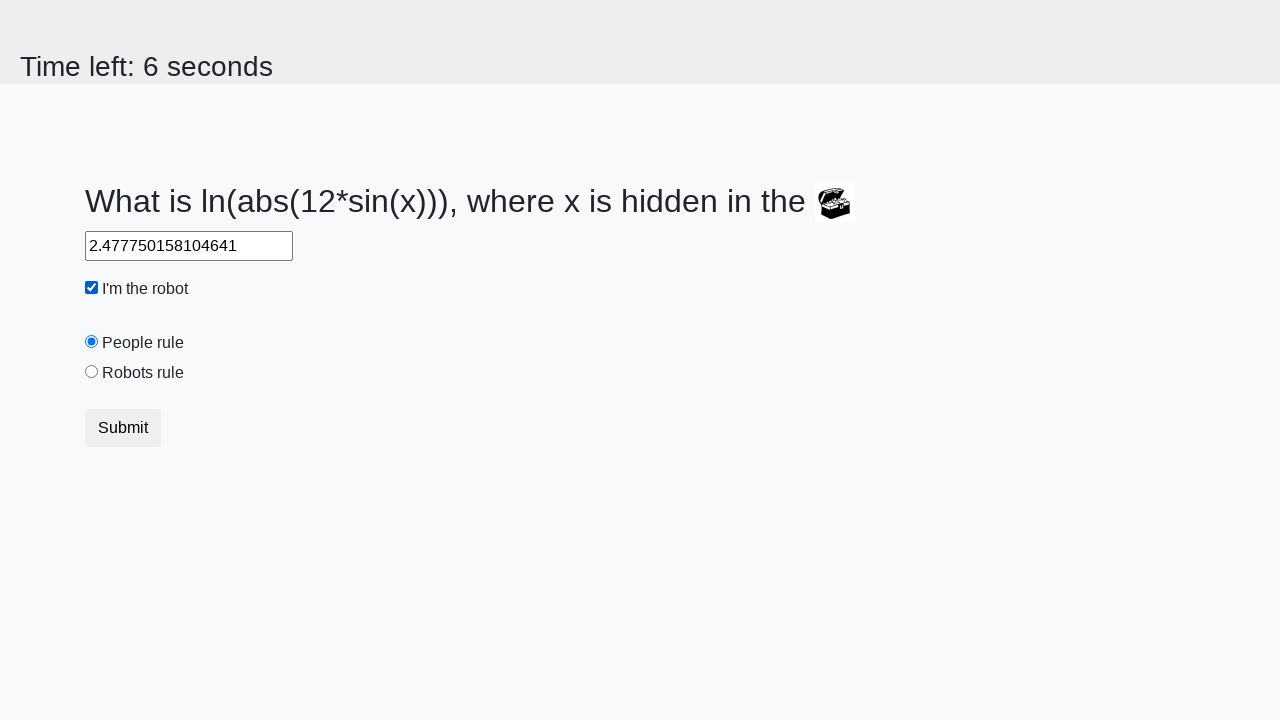

Clicked robots rule radio button at (92, 372) on #robotsRule
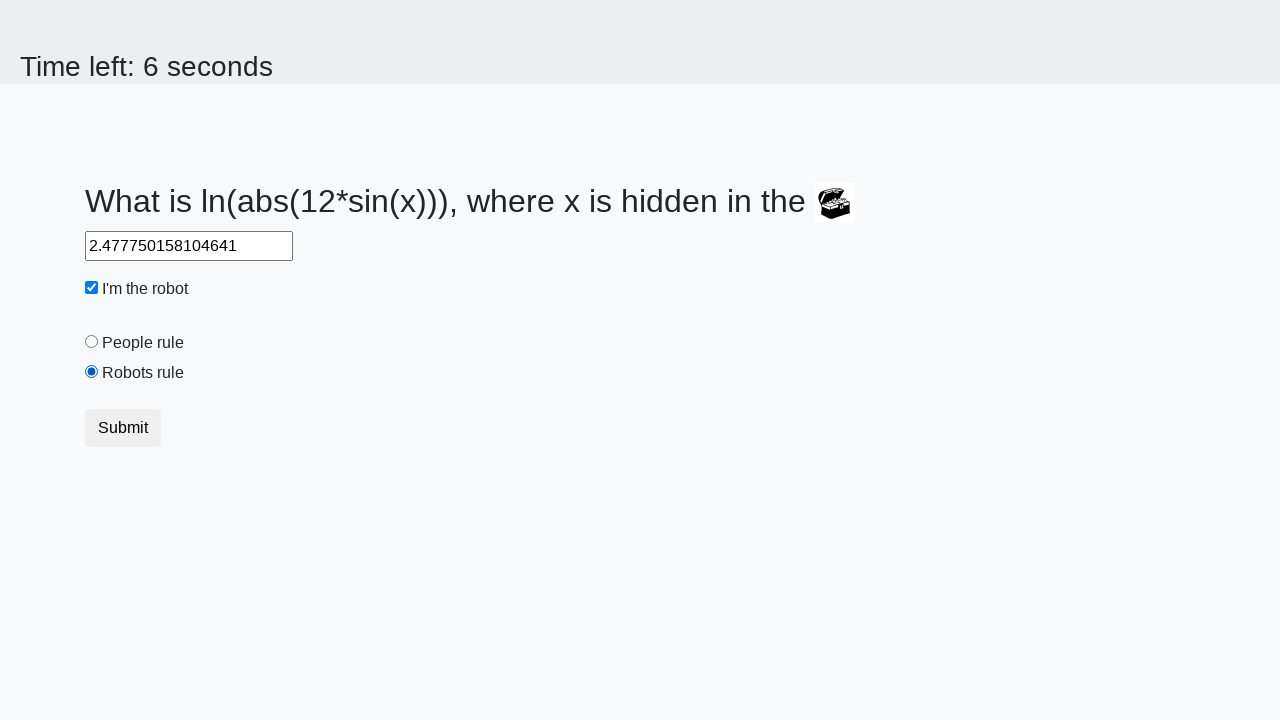

Clicked submit button to submit the form at (123, 428) on .btn
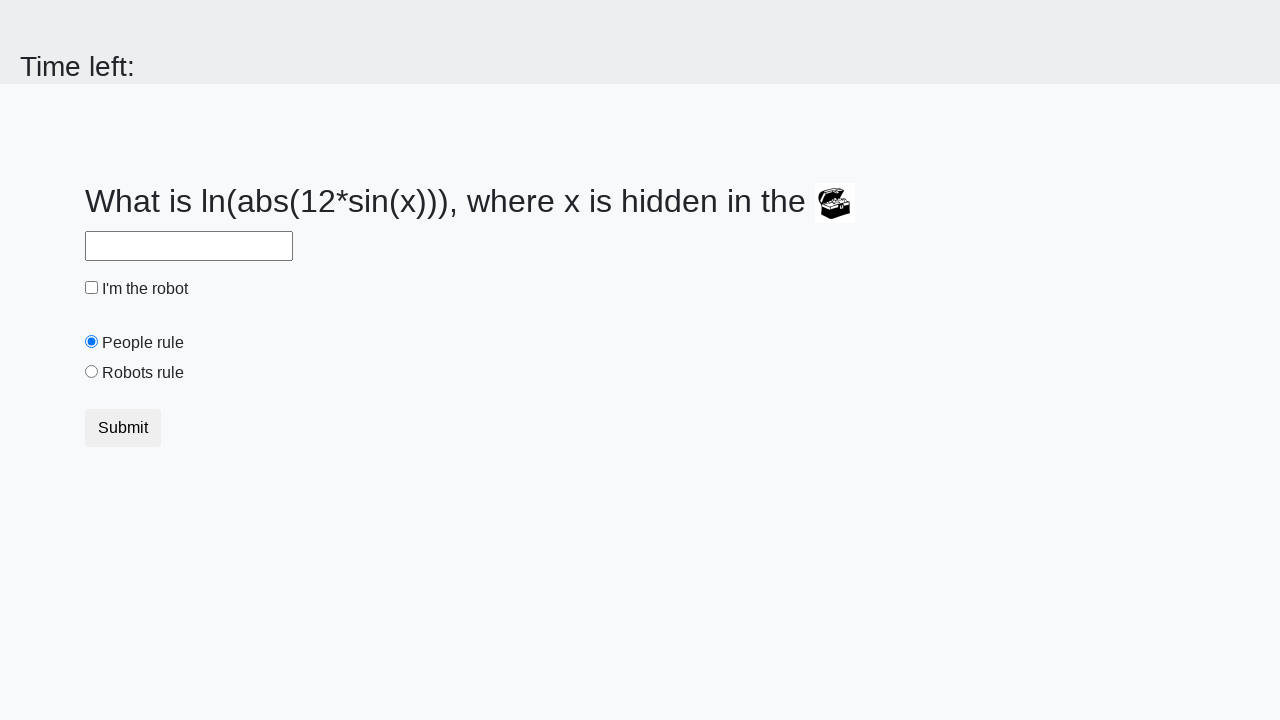

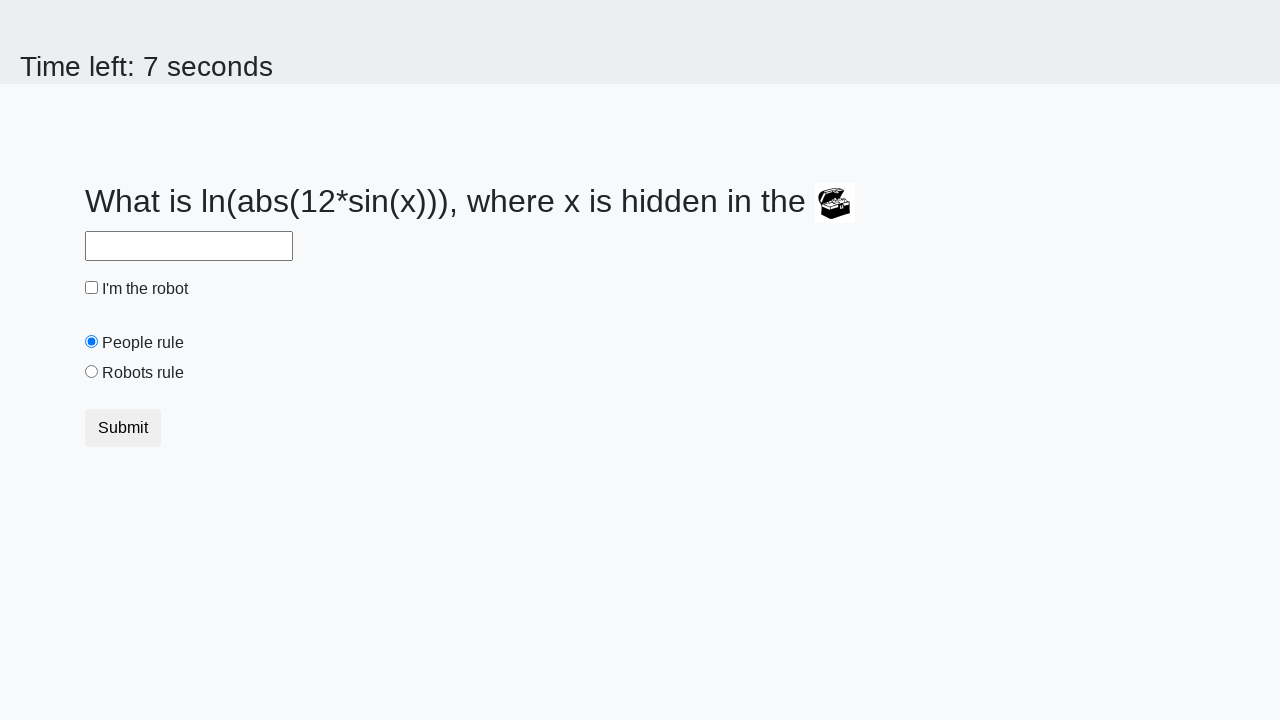